Tests a Bootstrap alert box demo by clicking an action dialog button, waiting for a modal to appear, clicking the OK button, and accepting the browser alert.

Starting URL: https://www.jqueryscript.net/demo/bootstrap-alert-box/

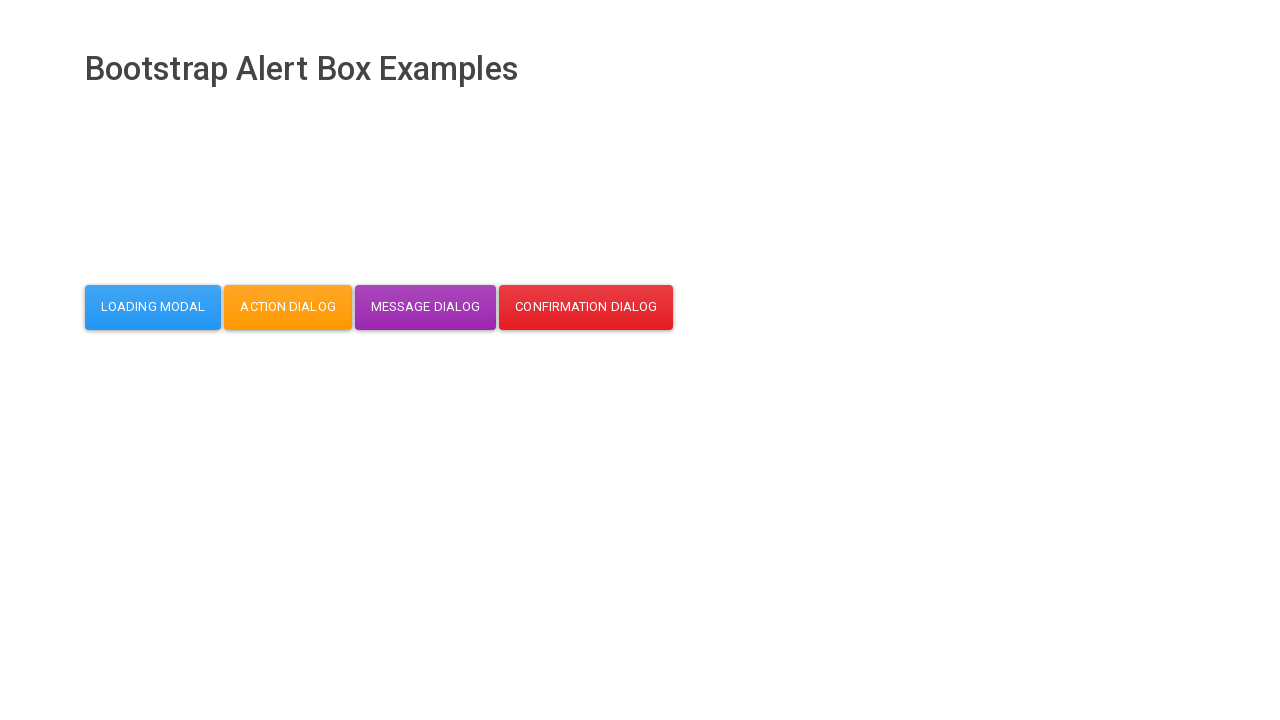

Clicked action dialog button at (288, 307) on button#action
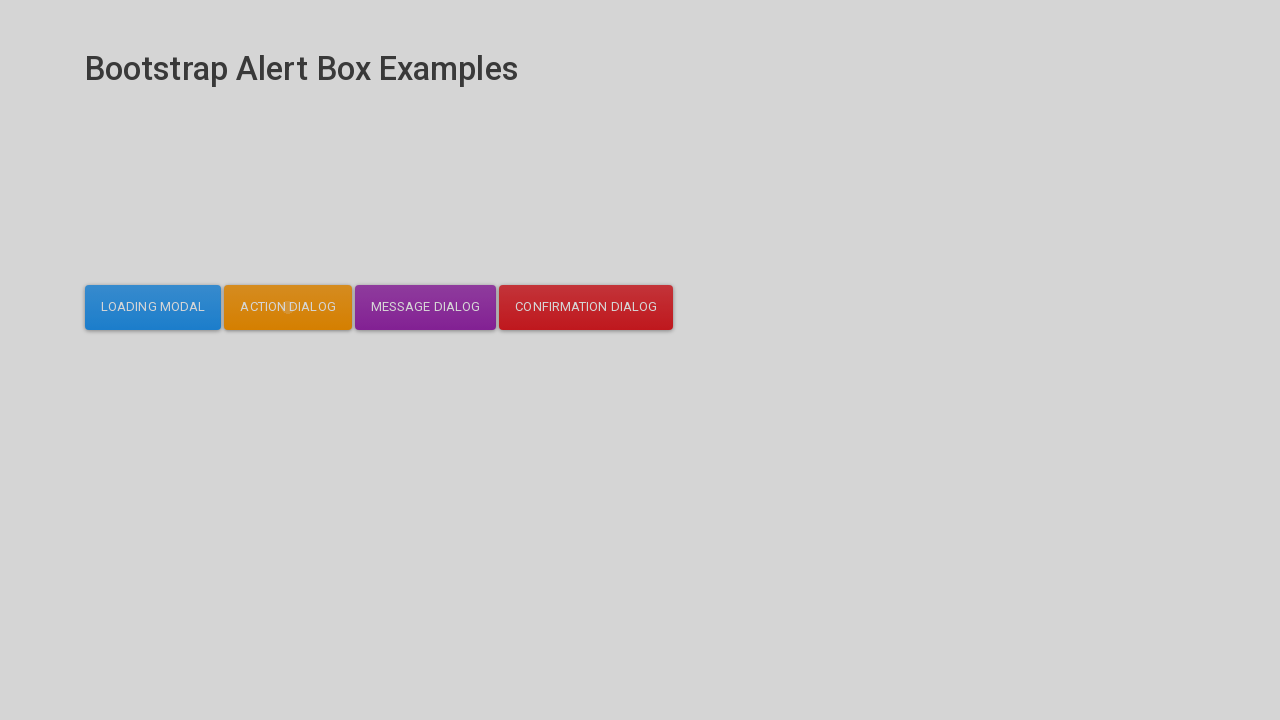

Modal body appeared
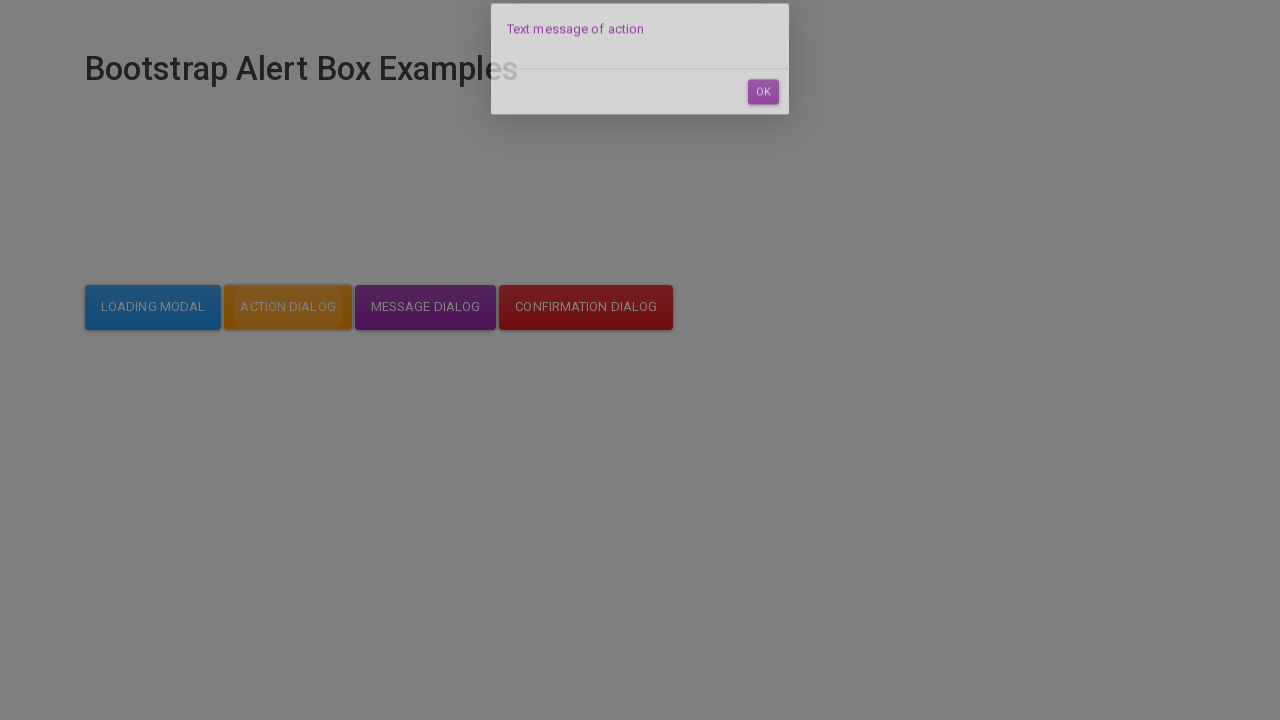

Clicked OK button in modal dialog at (763, 117) on #dialog-mycodemyway-action
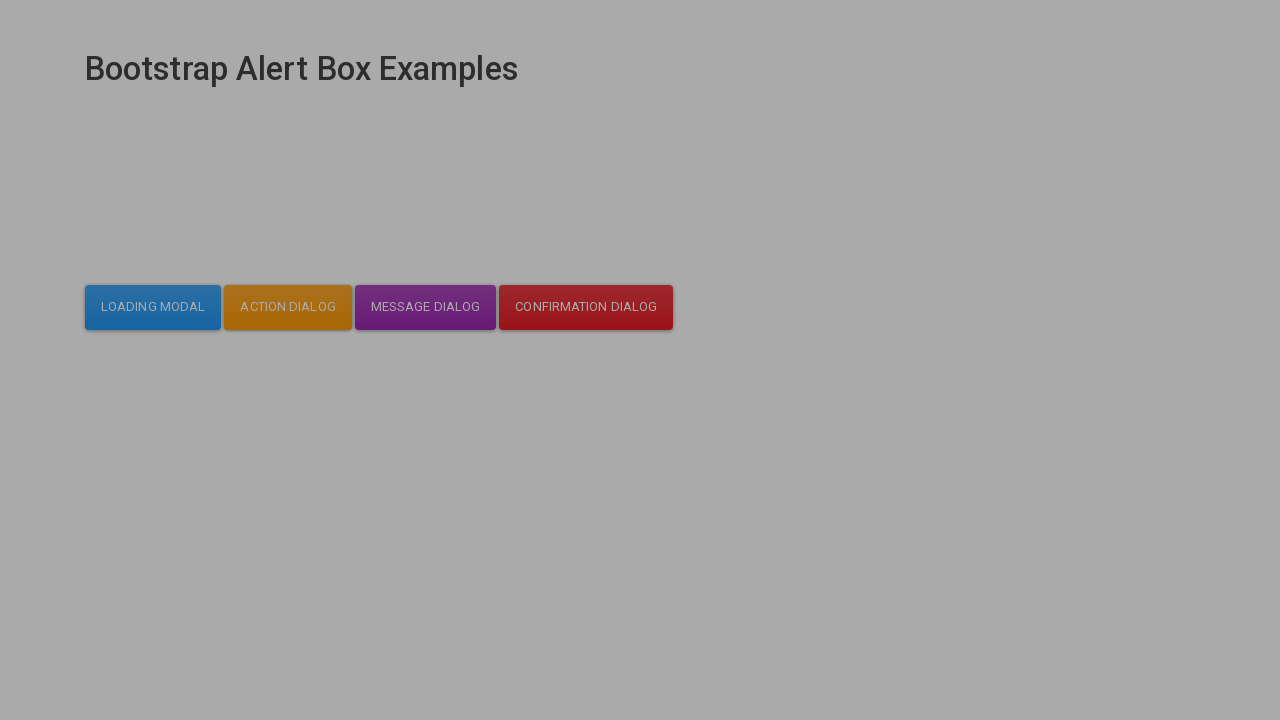

Accepted browser alert
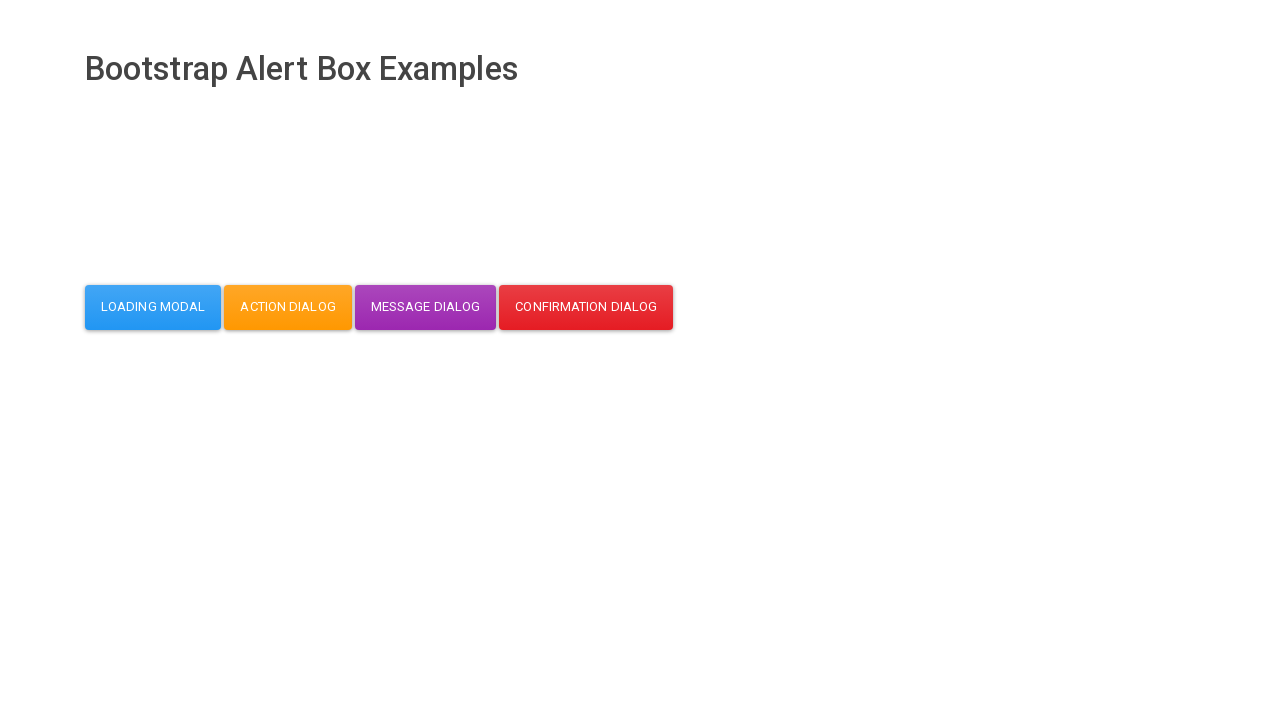

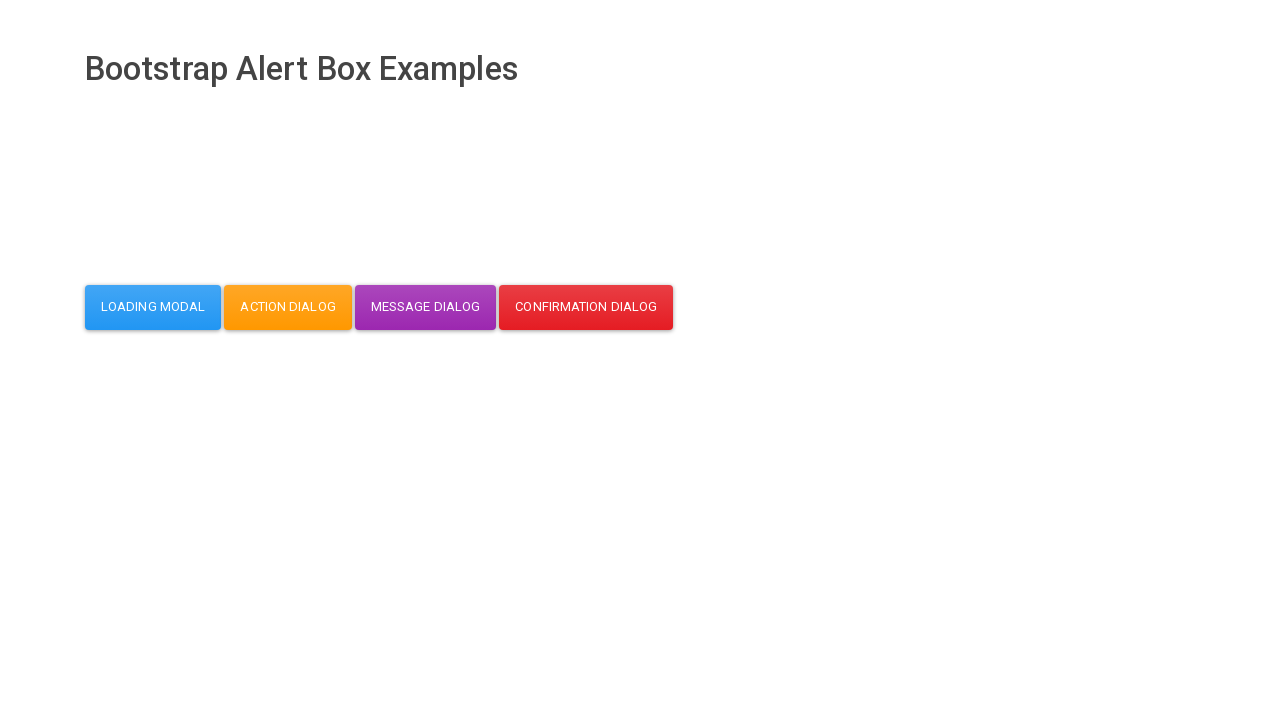